Tests alert handling by clicking a button to trigger an alert and accepting it.

Starting URL: https://formy-project.herokuapp.com/switch-window

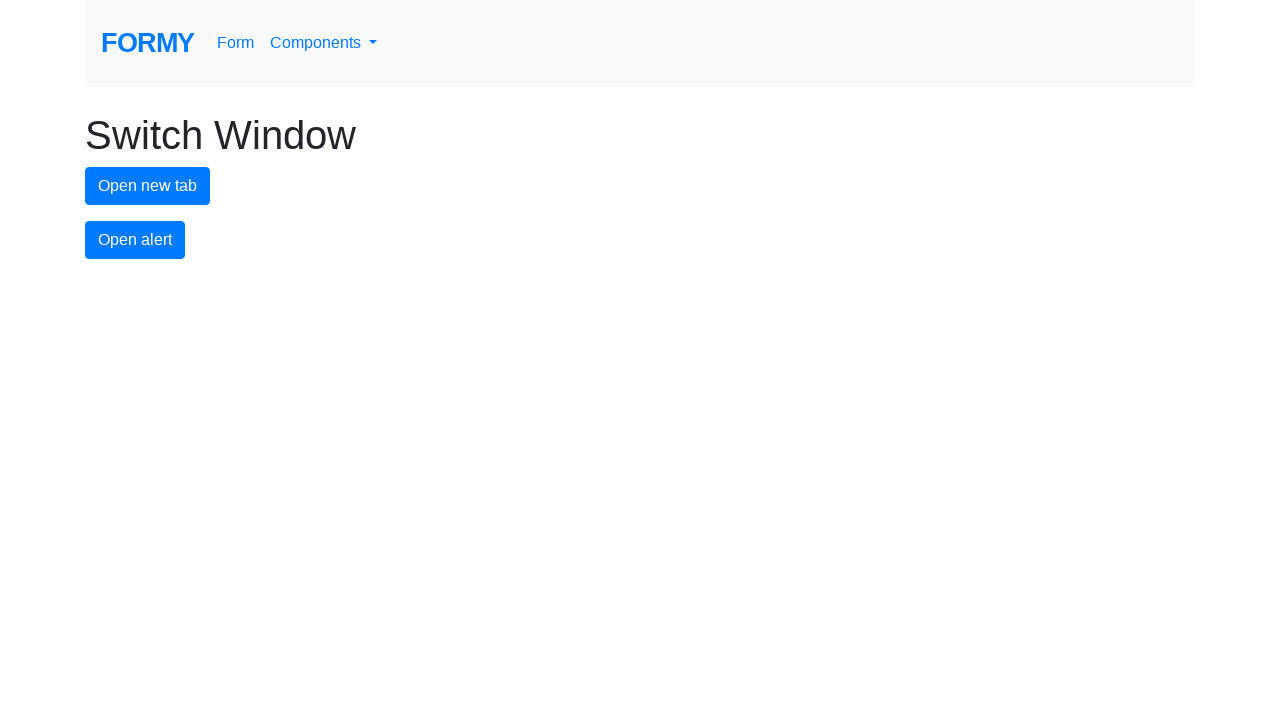

Set up alert handler to automatically accept dialogs
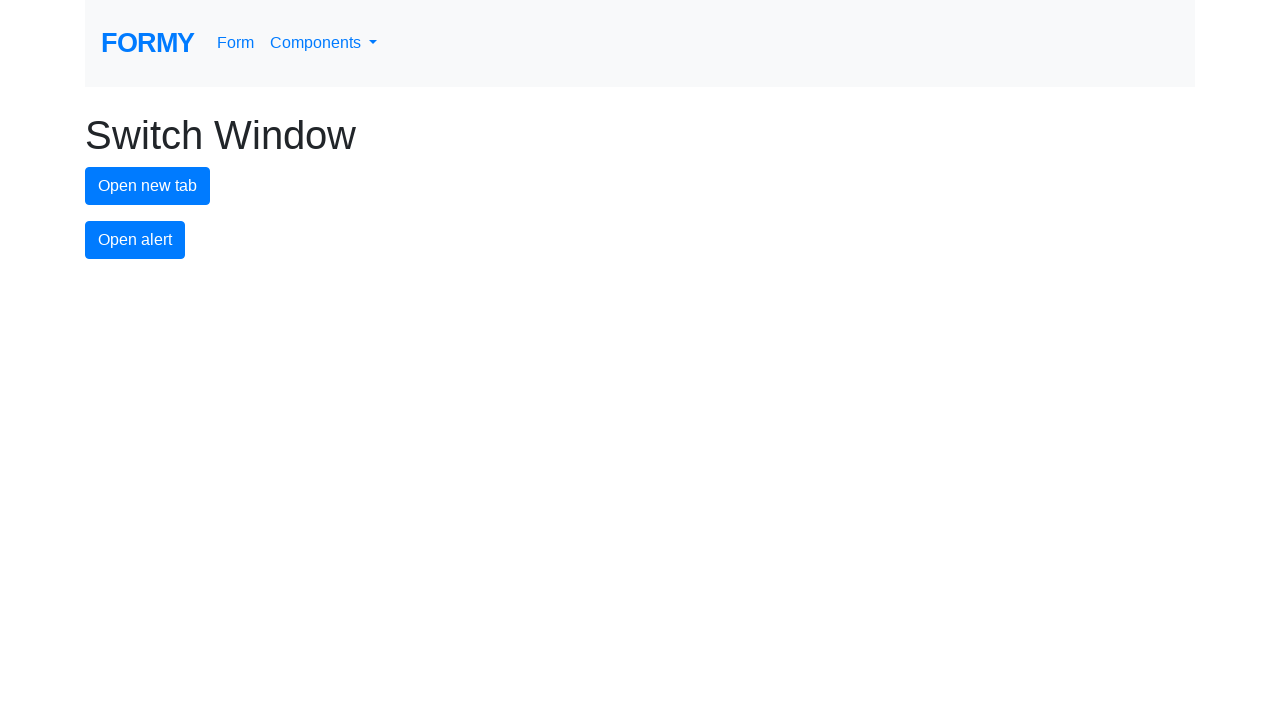

Clicked alert button to trigger alert at (135, 240) on #alert-button
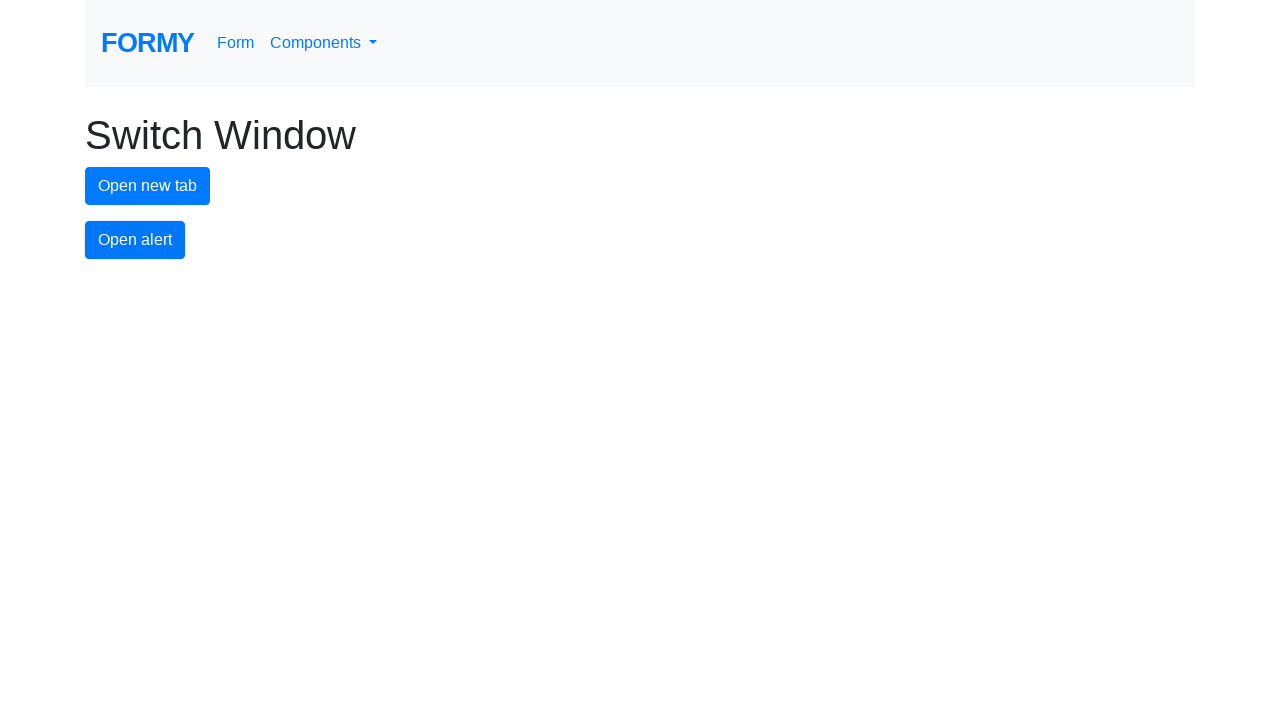

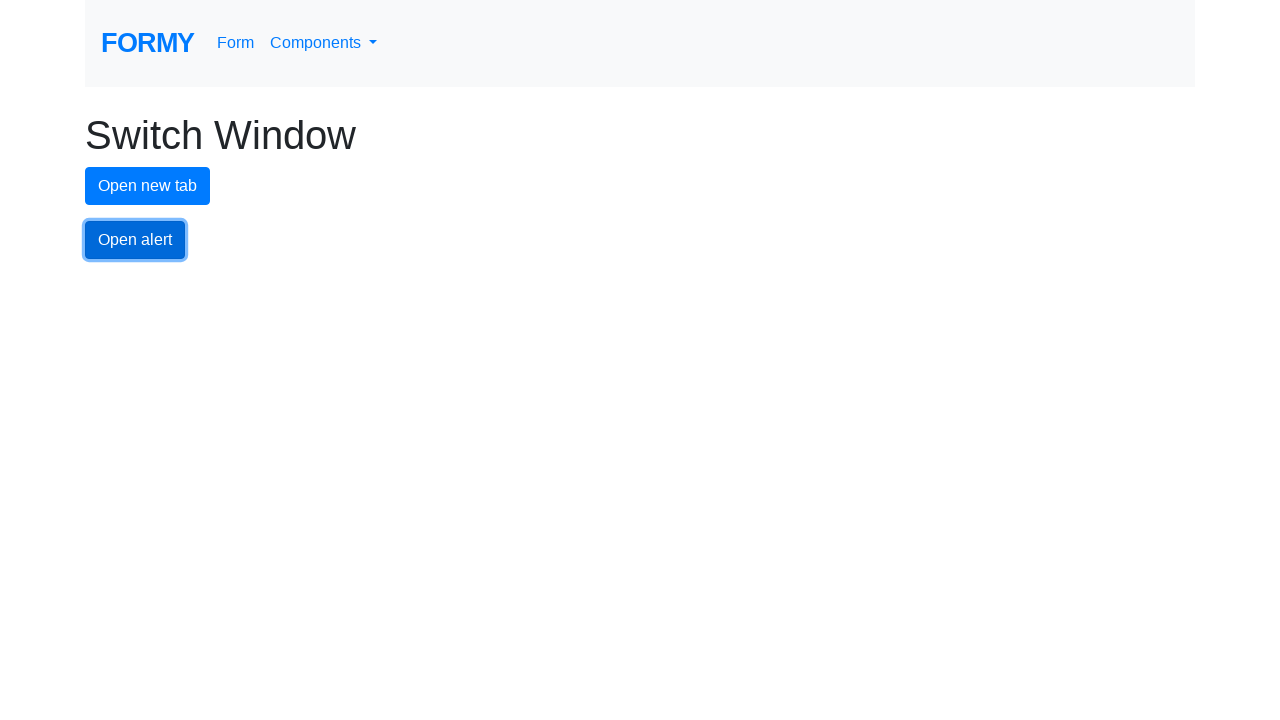